Tests drag and drop functionality by dragging element A and dropping it onto element B, then verifying the elements have swapped positions

Starting URL: https://the-internet.herokuapp.com/drag_and_drop

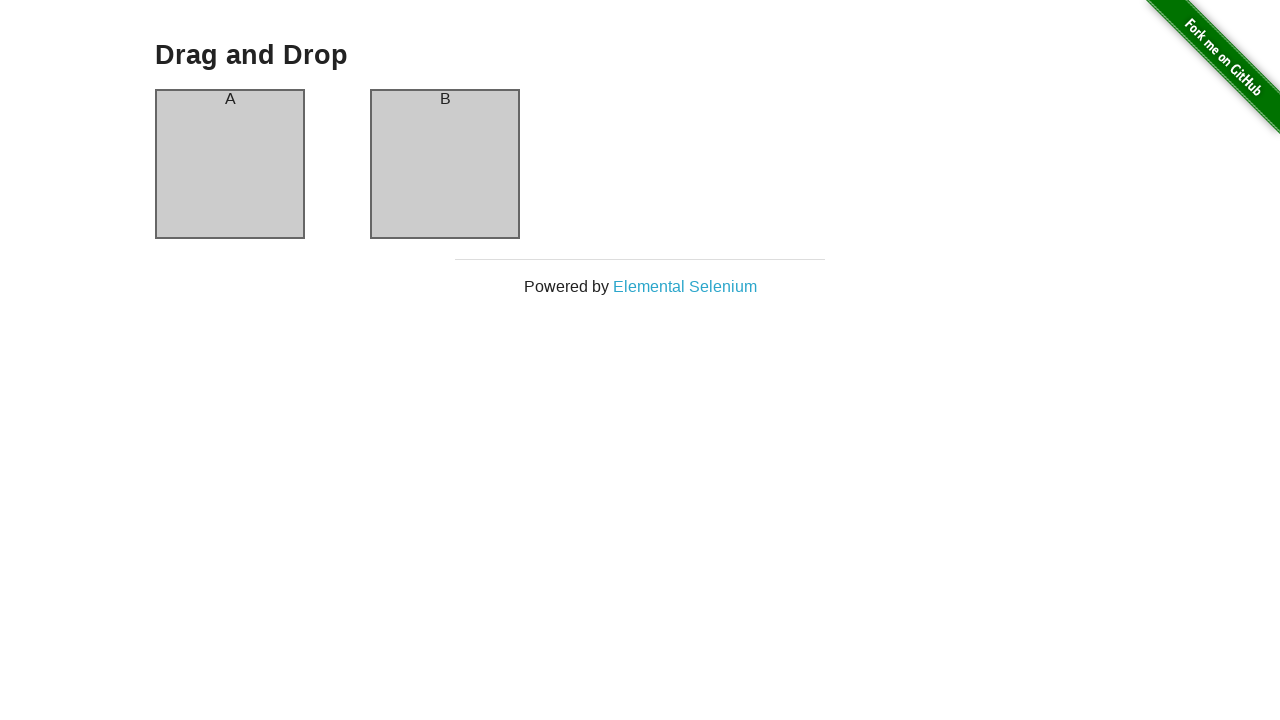

Waited for element A (#column-a) to be visible
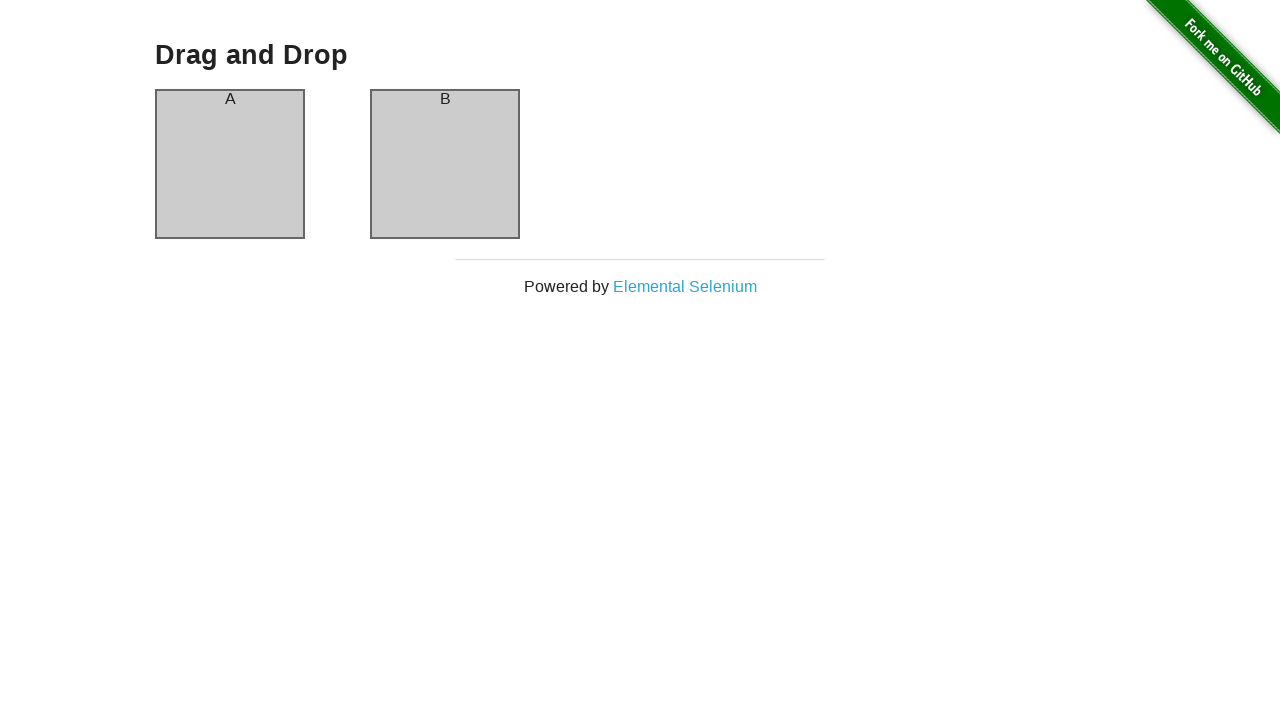

Waited for element B (#column-b) to be visible
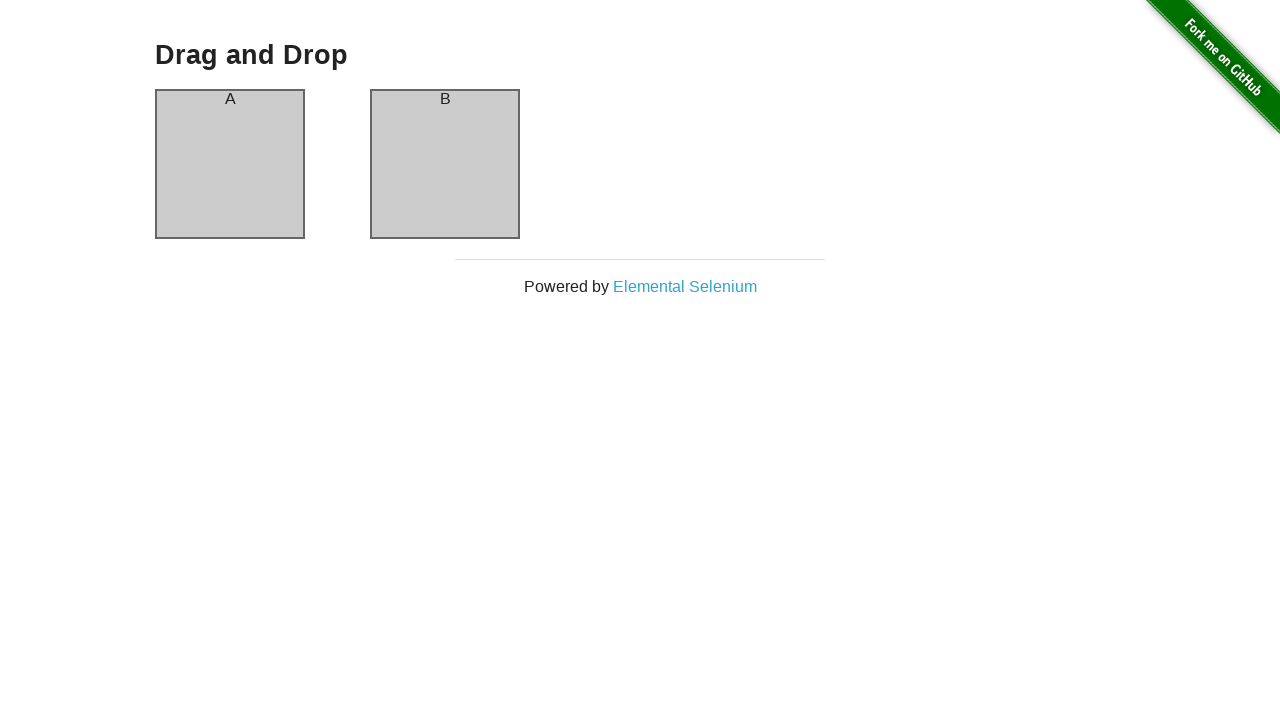

Dragged element A onto element B at (445, 164)
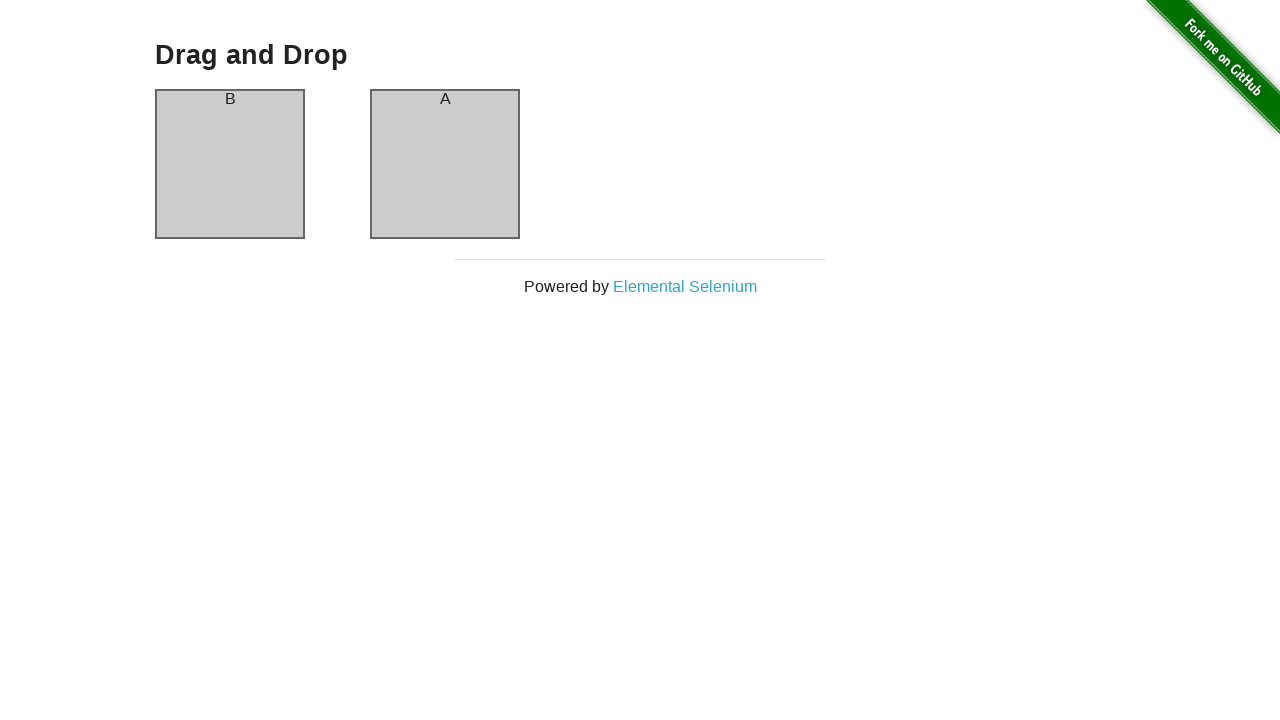

Waited for element A text content to update to 'B'
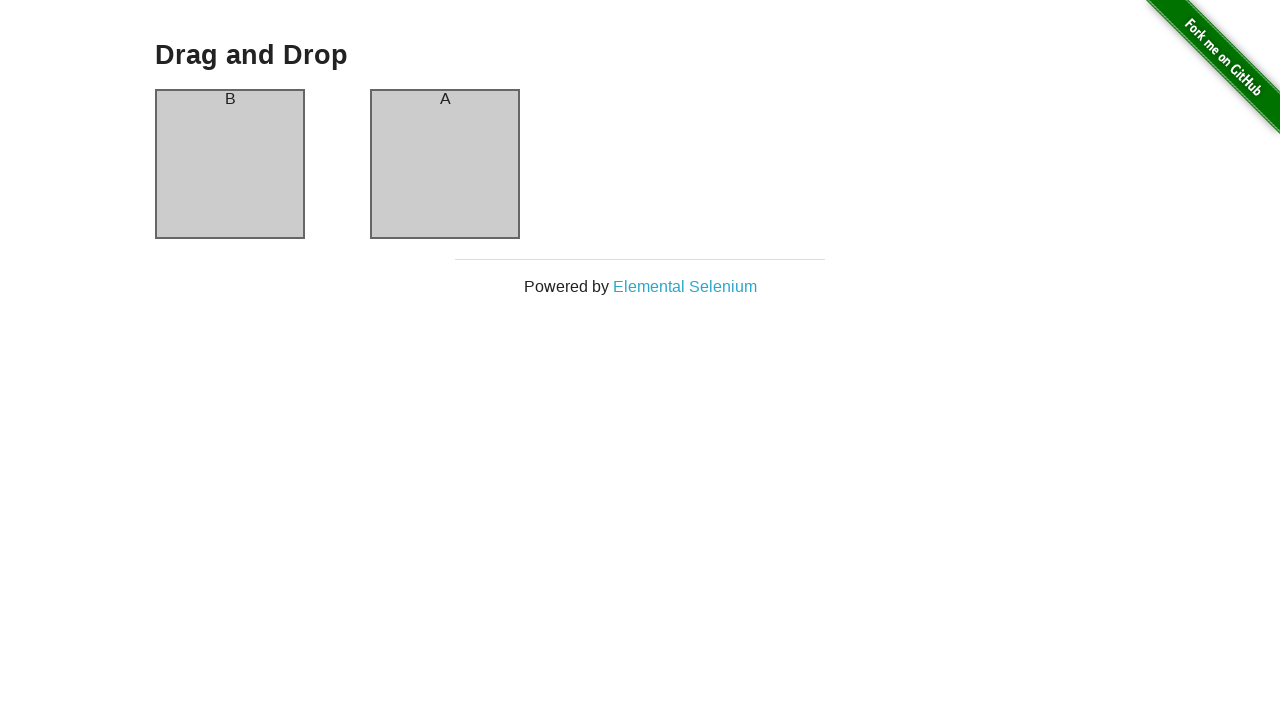

Waited for element B text content to update to 'A'
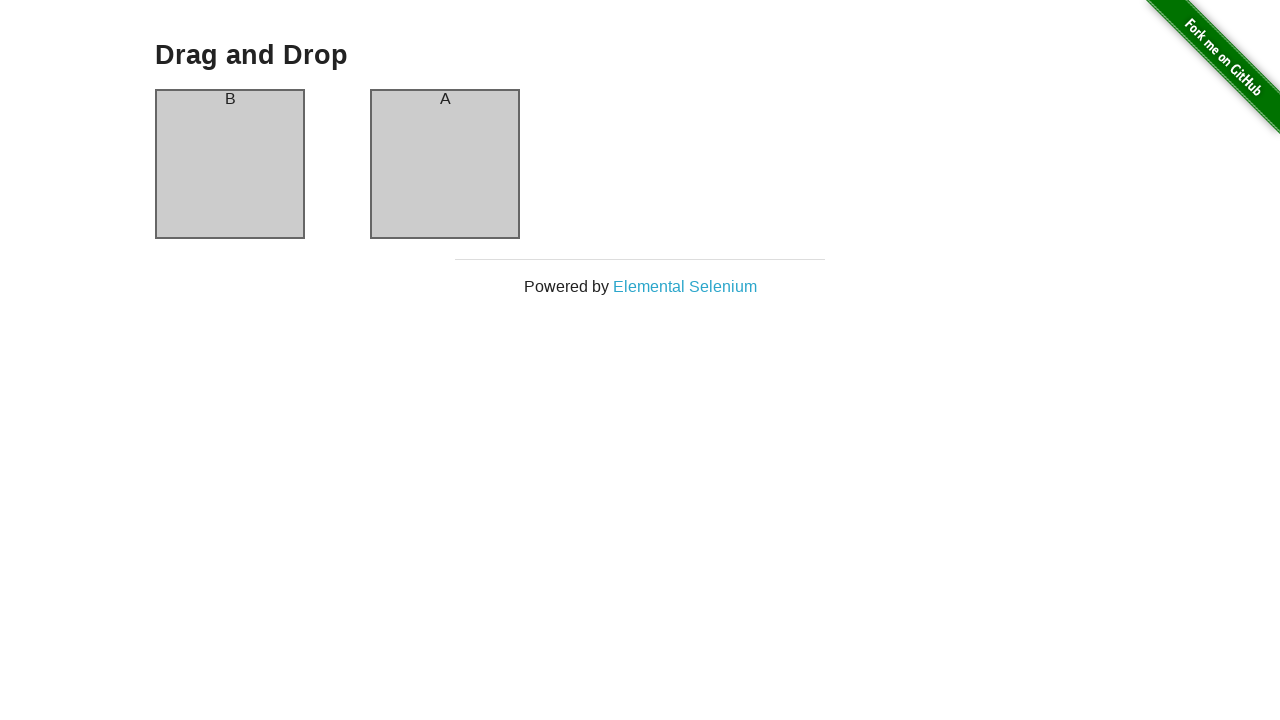

Retrieved text content from element A: 'B'
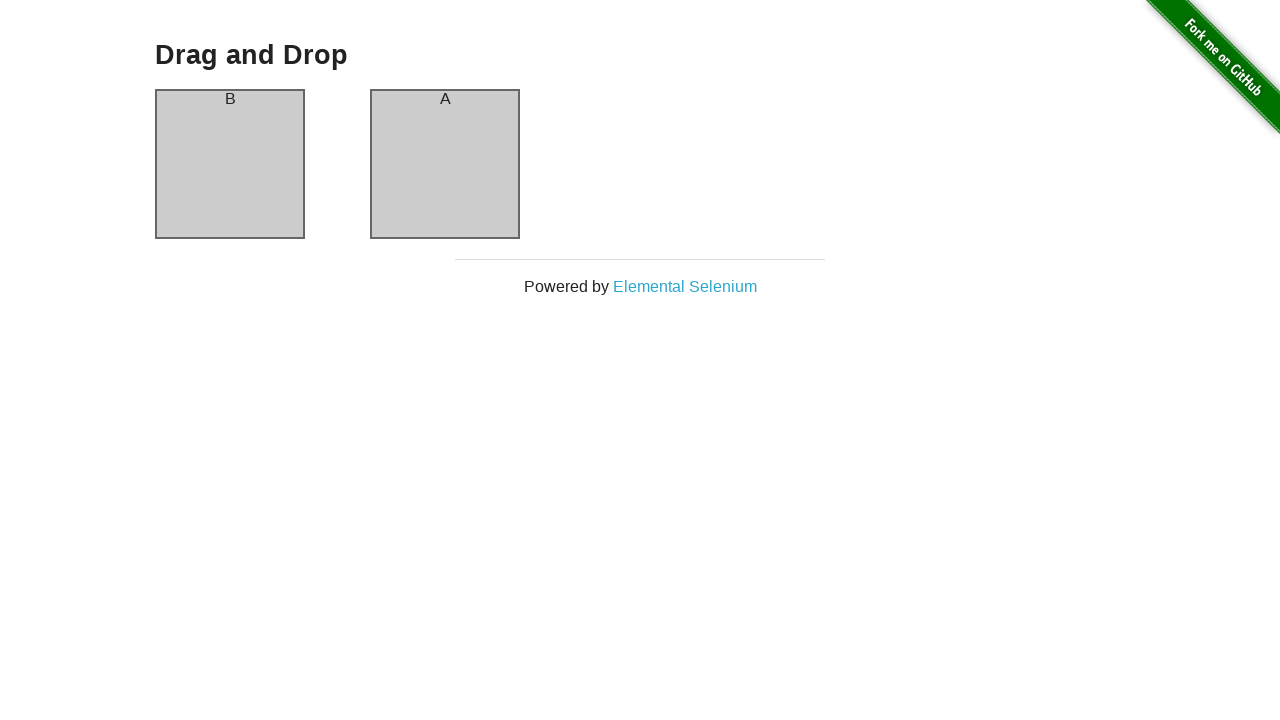

Retrieved text content from element B: 'A'
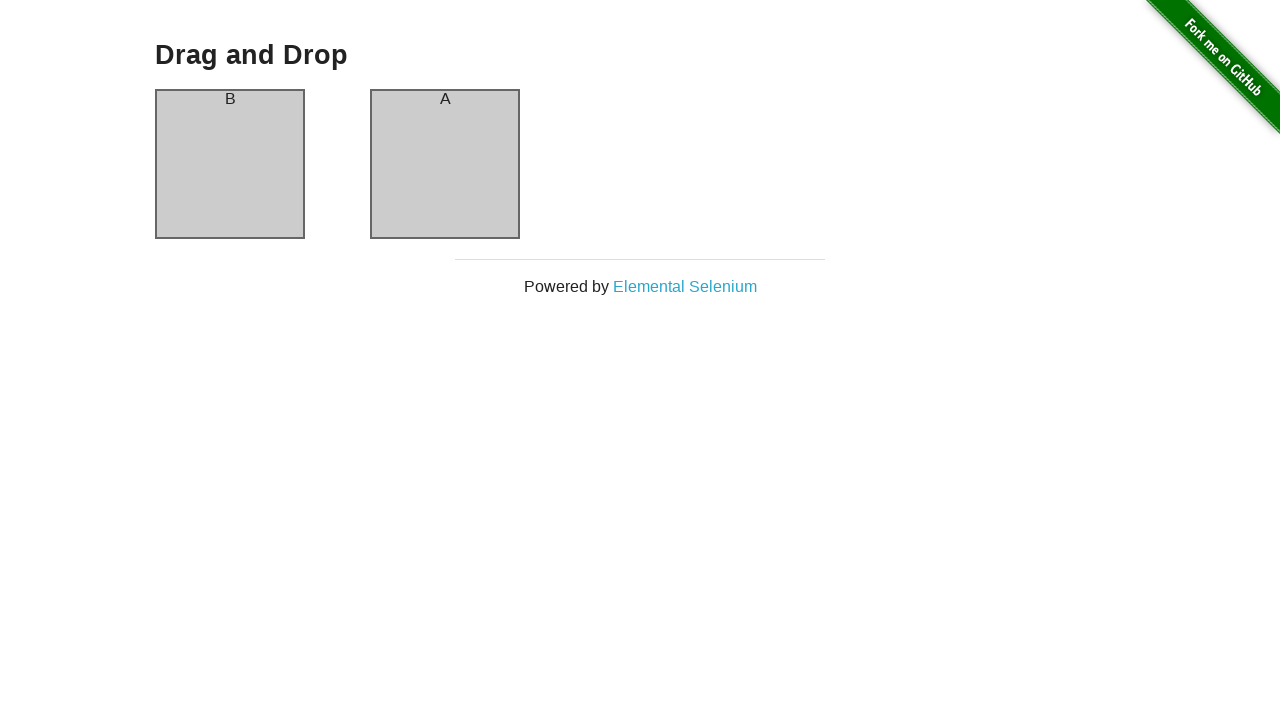

Verified element A contains text 'B' - swap successful
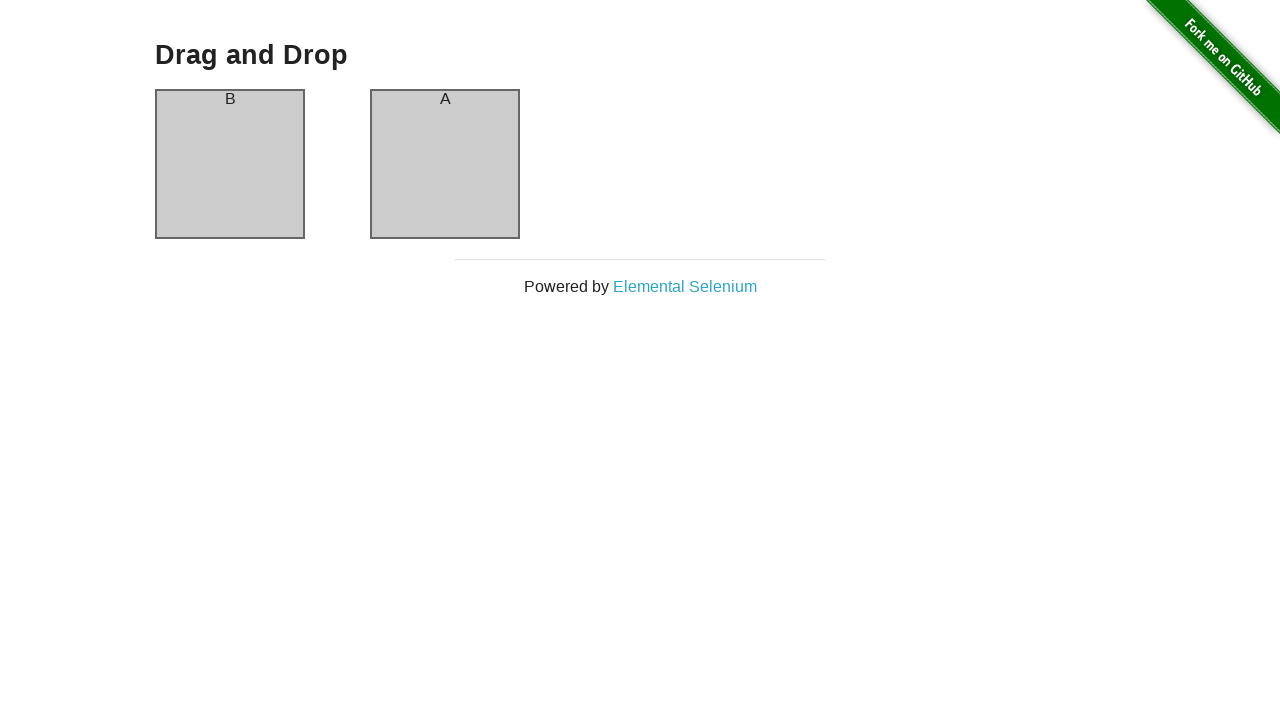

Verified element B contains text 'A' - drag and drop test passed
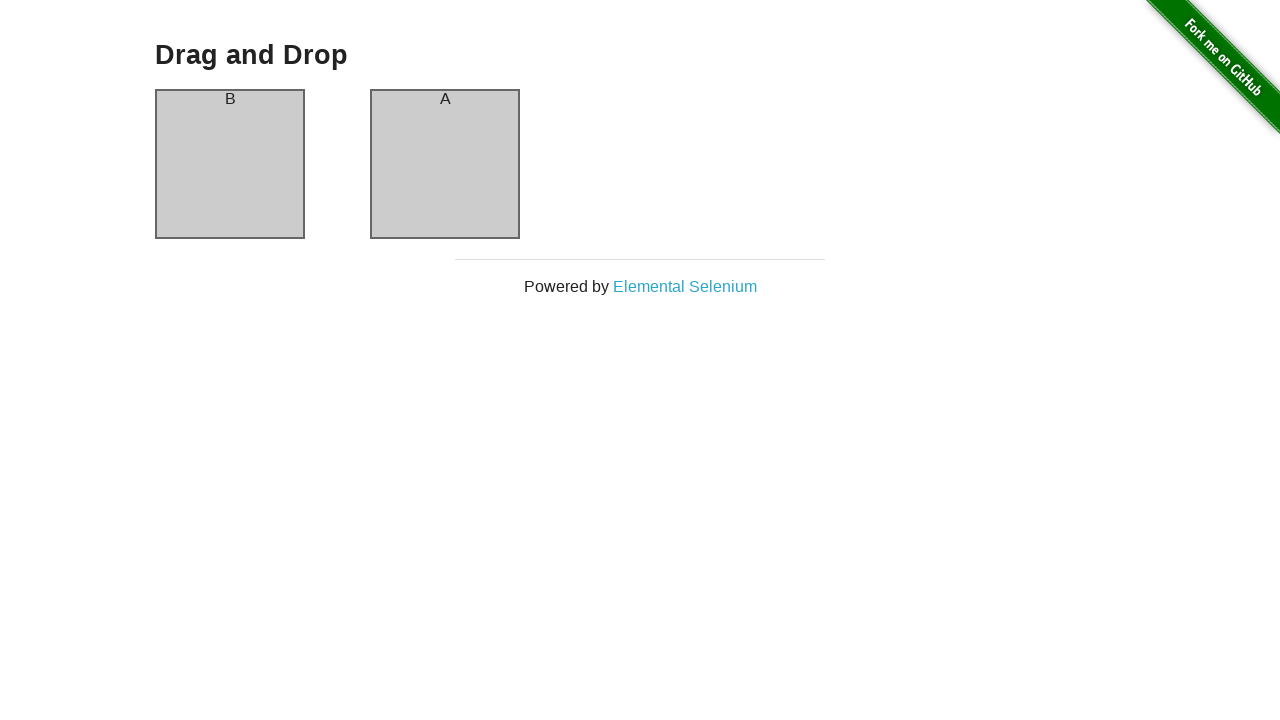

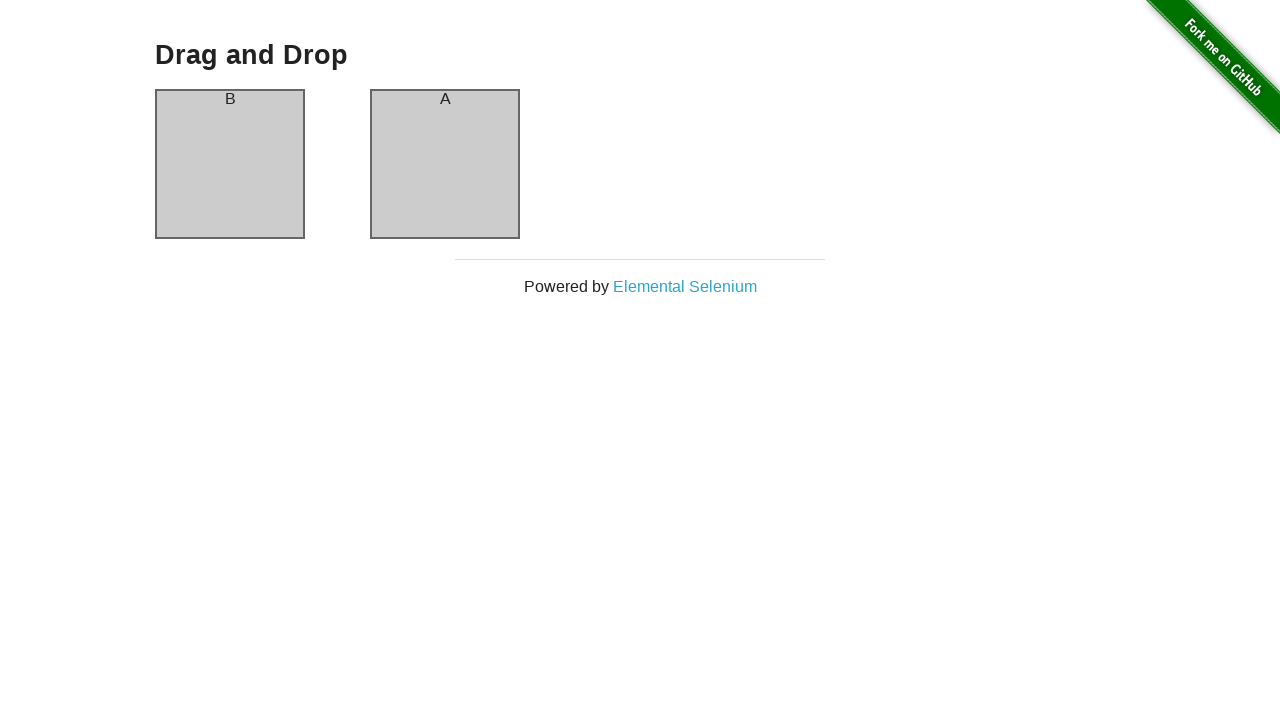